Tests accepting a JavaScript alert by clicking the first button, accepting the alert popup, and verifying the success message is displayed.

Starting URL: https://testcenter.techproeducation.com/index.php?page=javascript-alerts

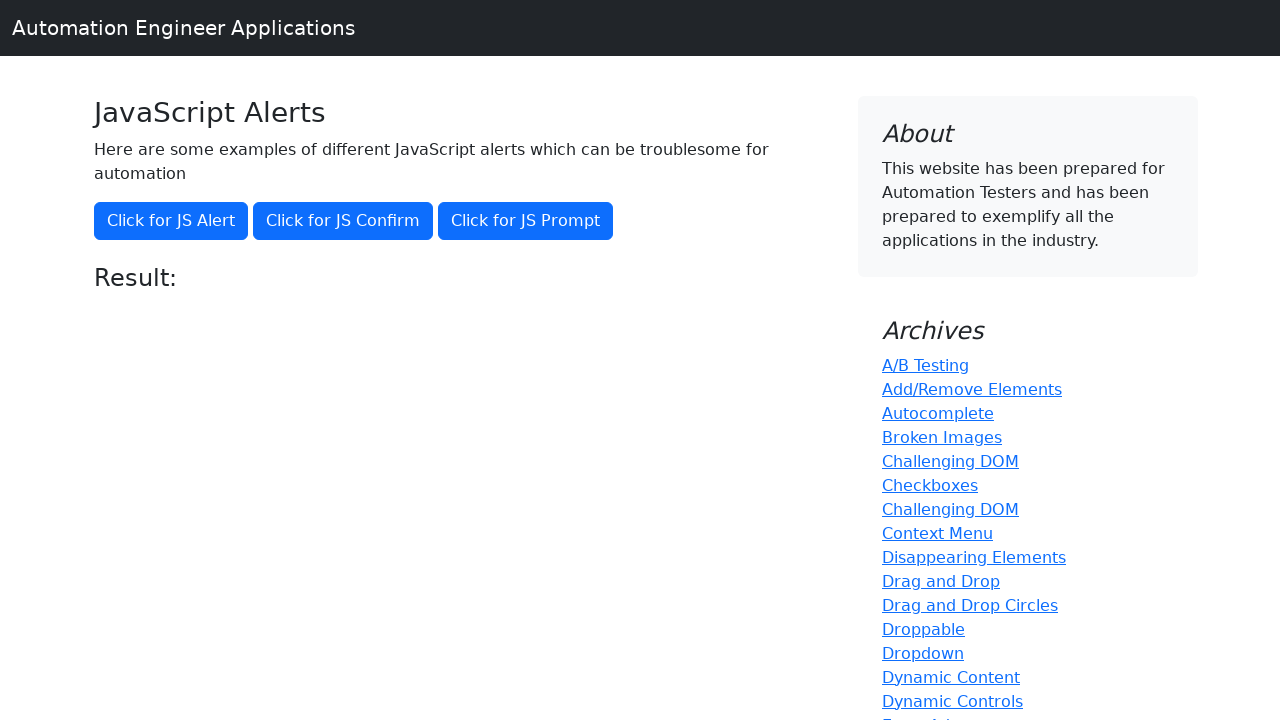

Clicked the first button to trigger the JavaScript alert at (171, 221) on (//button)[1]
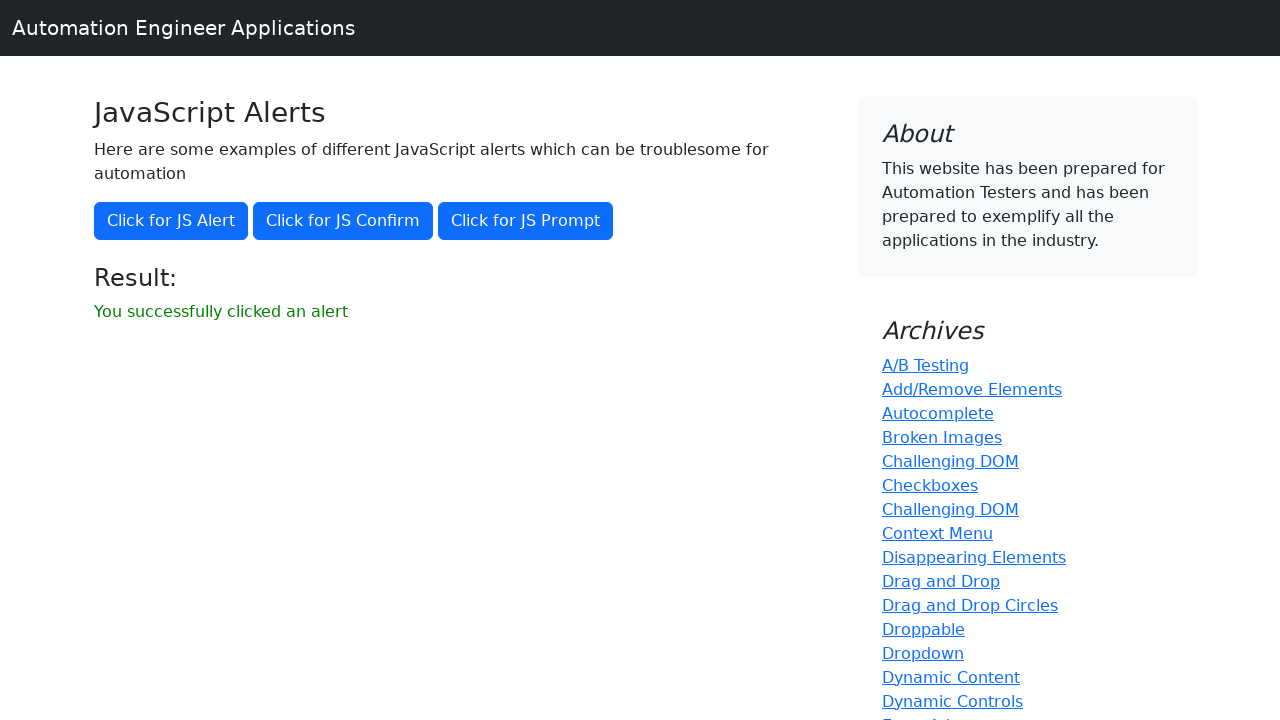

Set up dialog handler to accept the alert
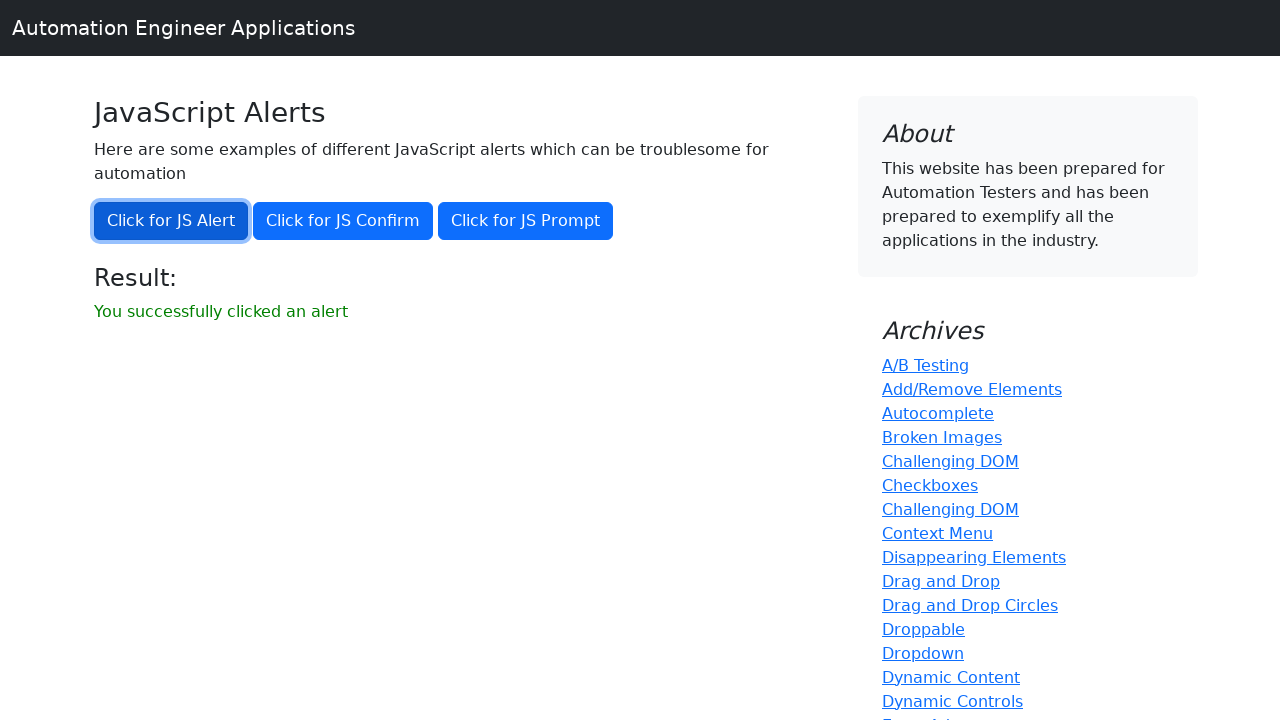

Waited for 1 second to allow alert to be processed
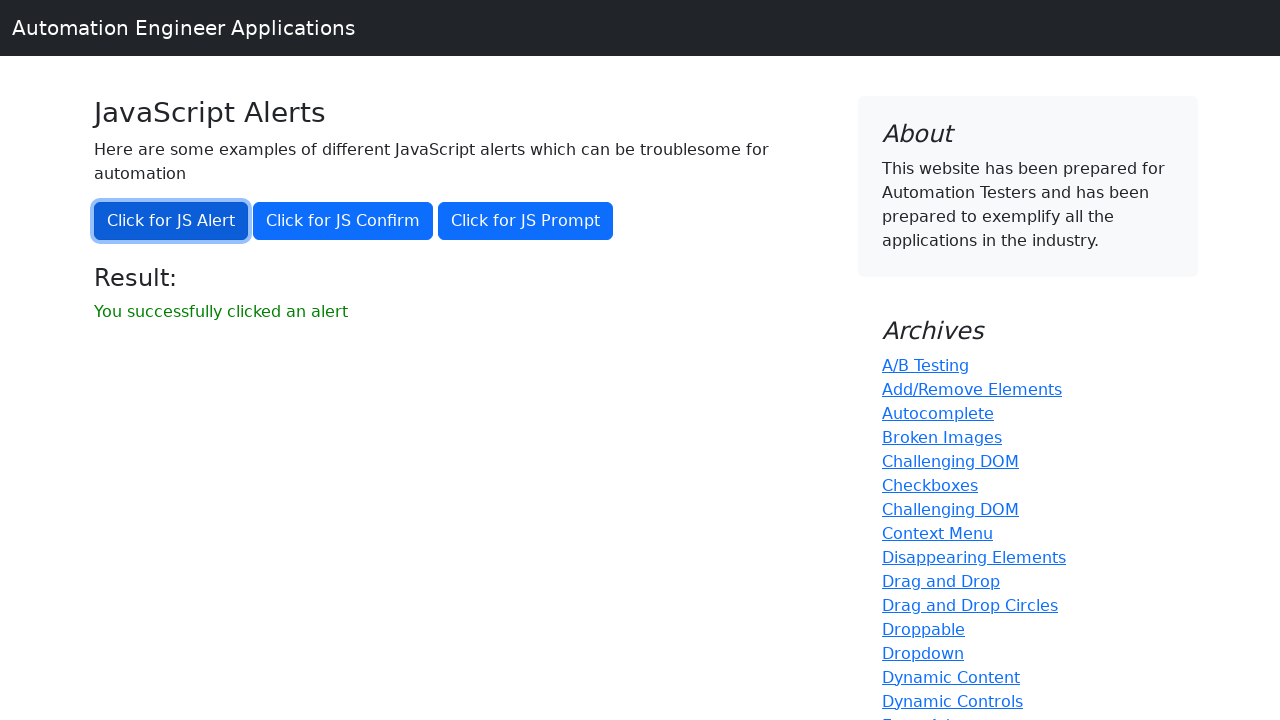

Located the result message element
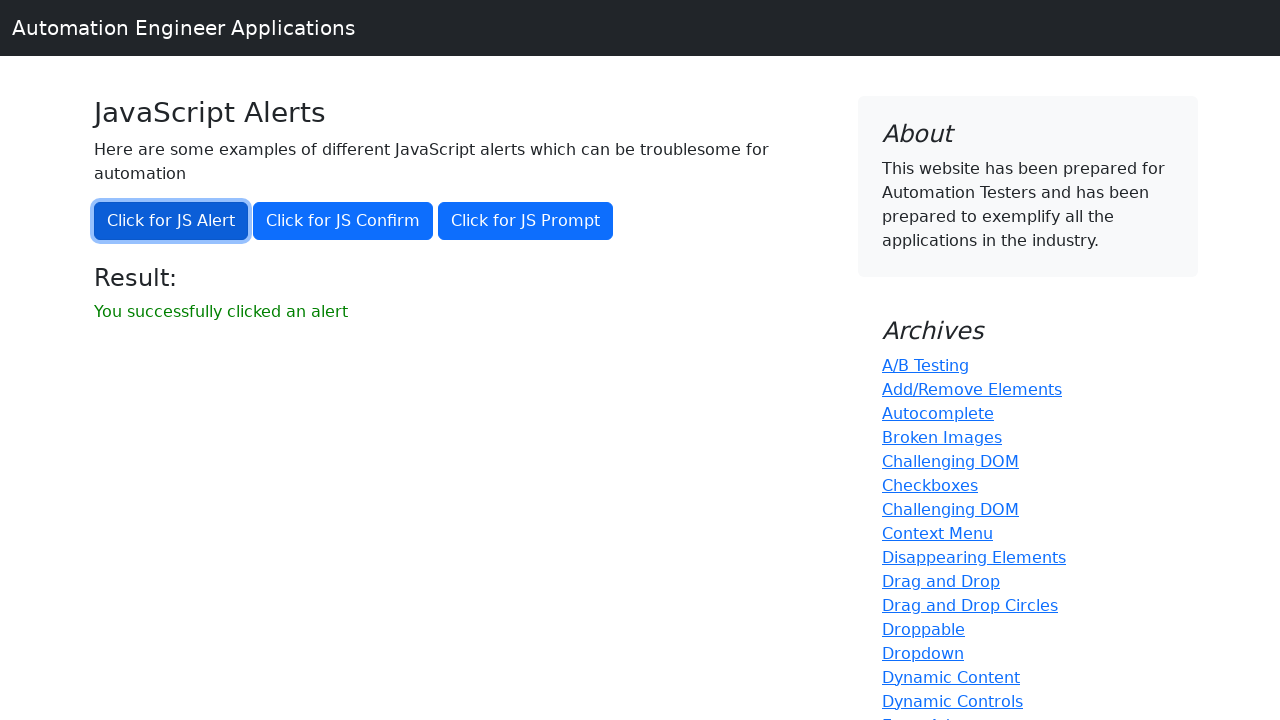

Set expected success message text
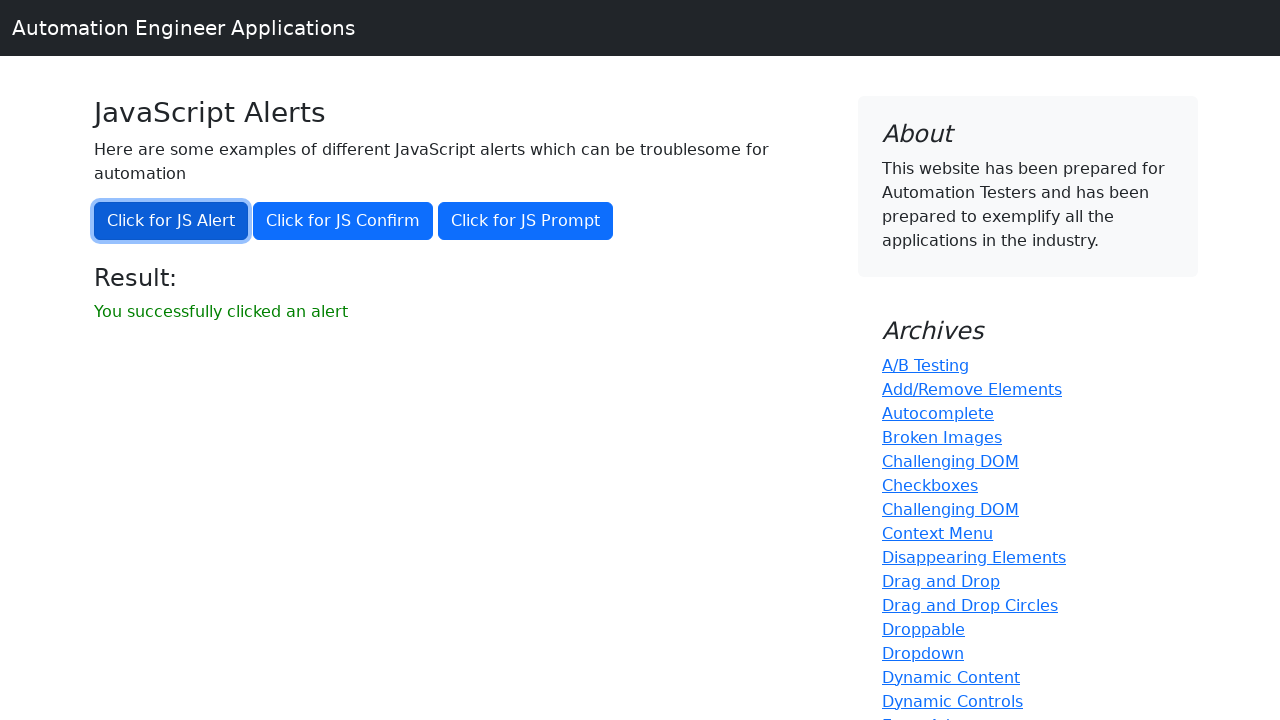

Verified that success message 'You successfully clicked an alert' is displayed
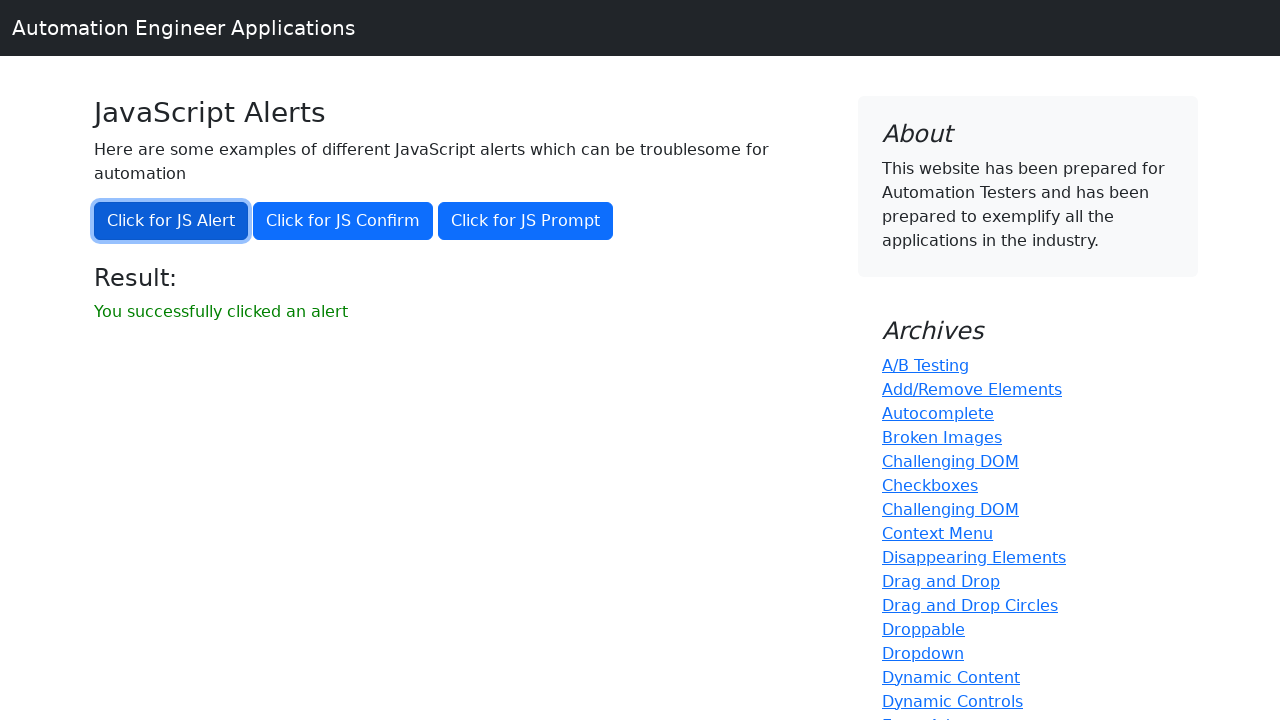

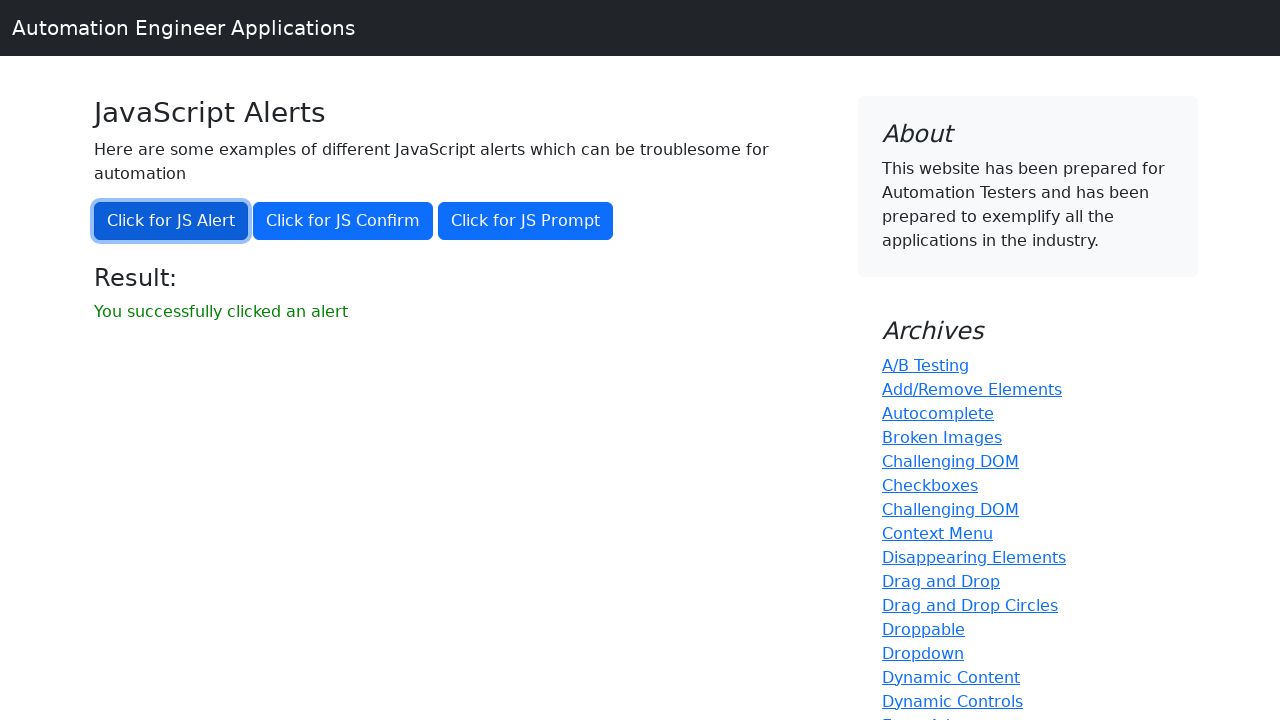